Tests browser navigation functionality by navigating to different pages, using back/forward buttons, and refreshing the page

Starting URL: https://www.selenium.dev/

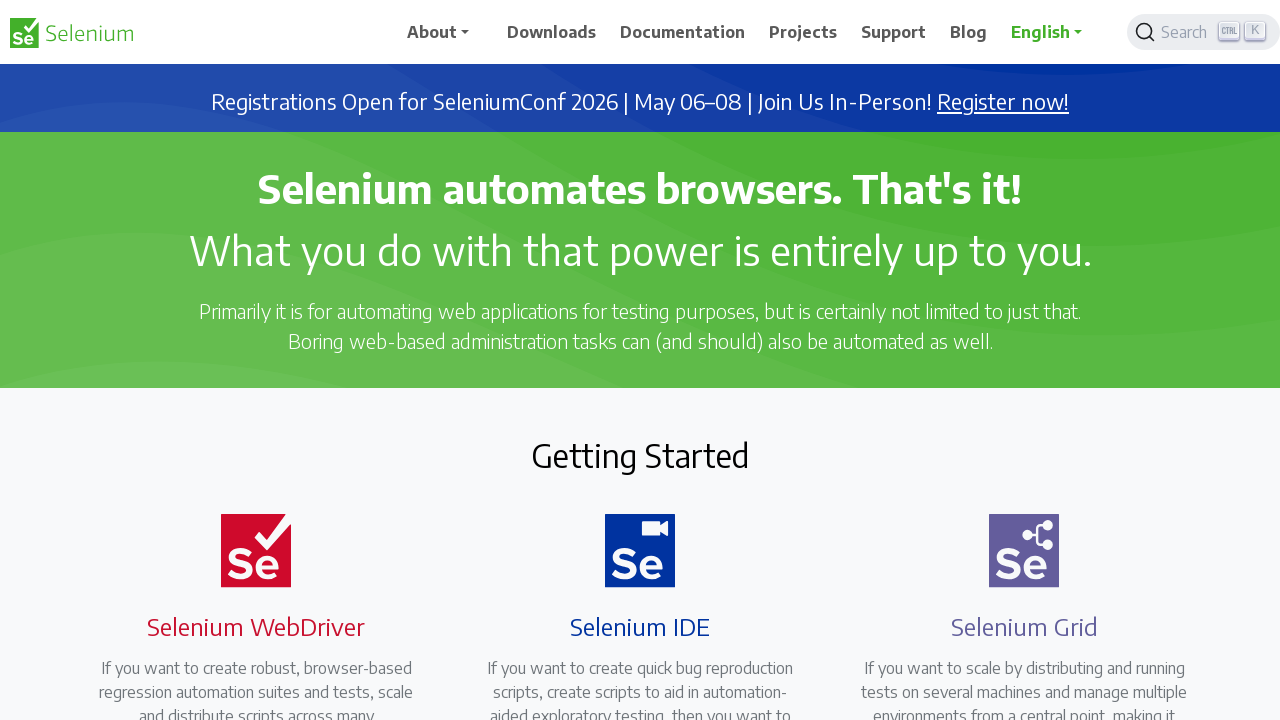

Navigated to Selenium projects page
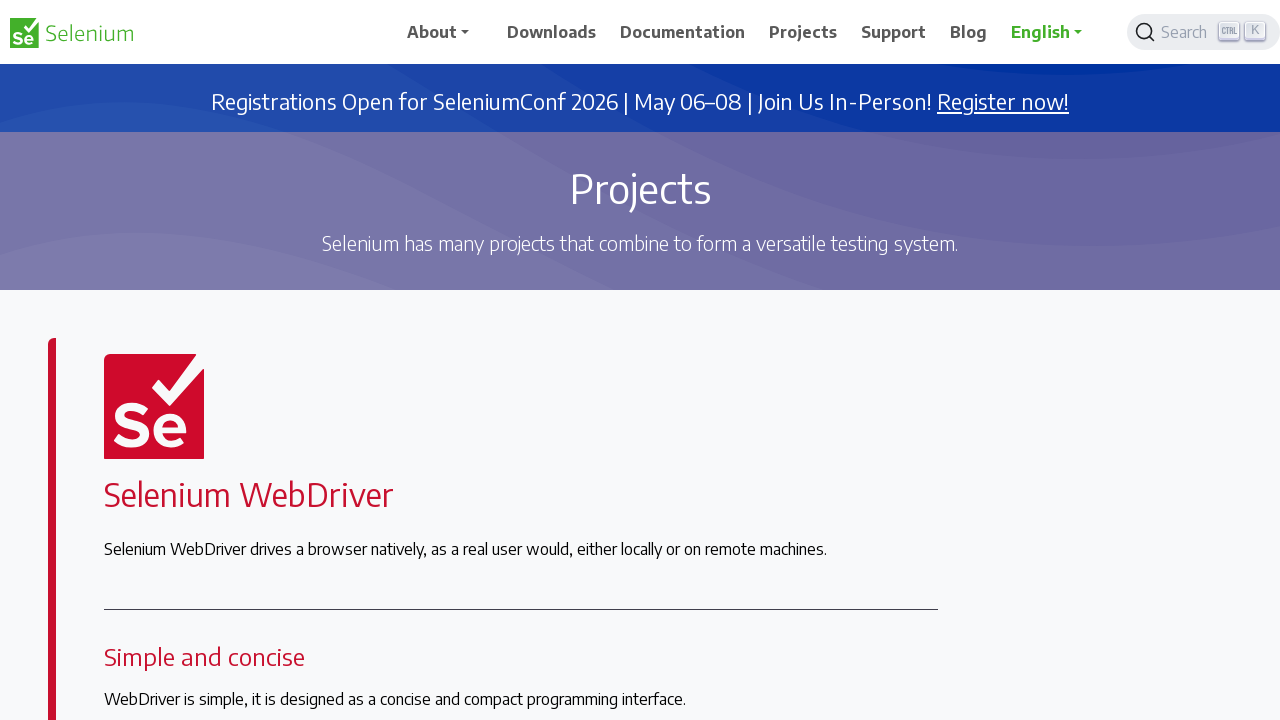

Navigated back to previous page using back button
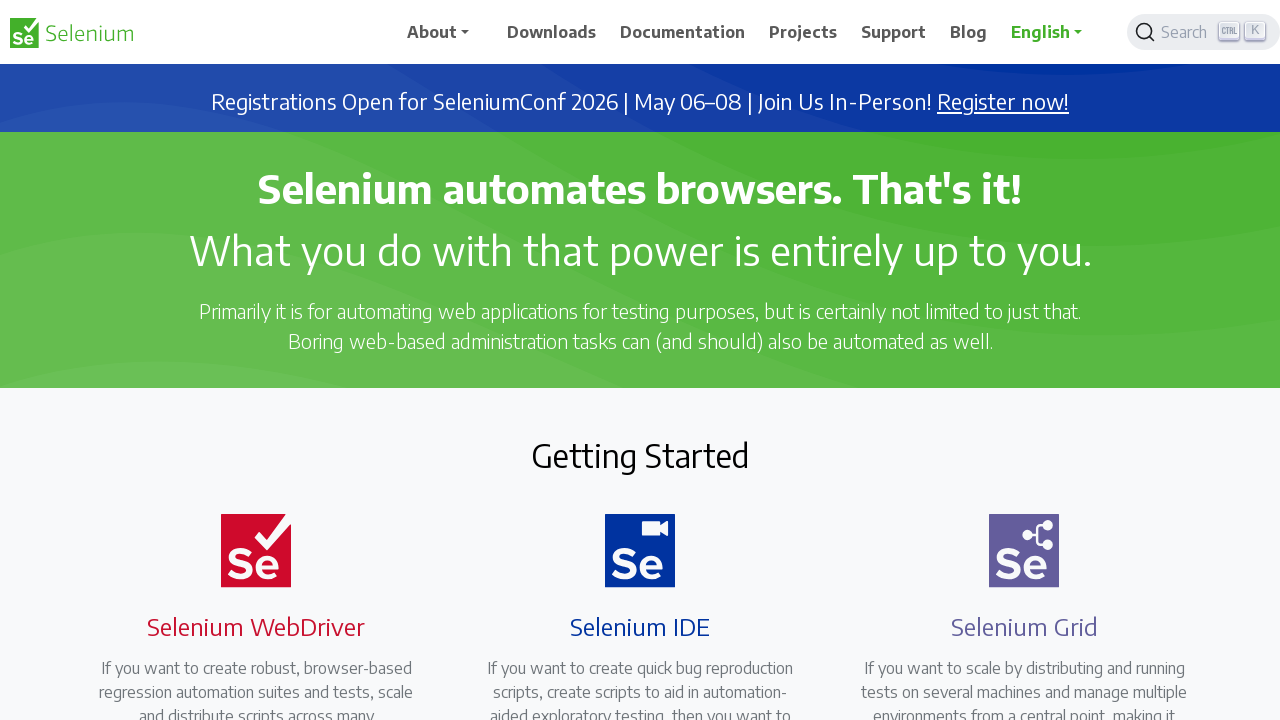

Navigated forward to projects page using forward button
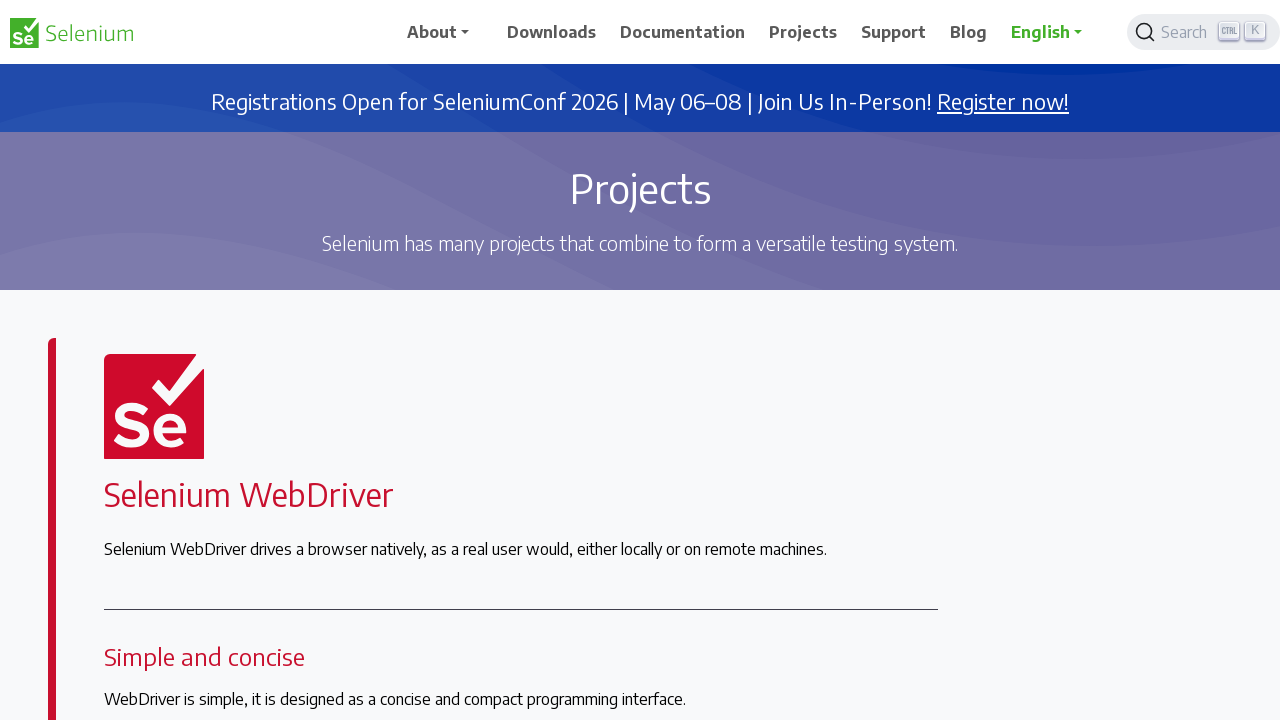

Refreshed the current page
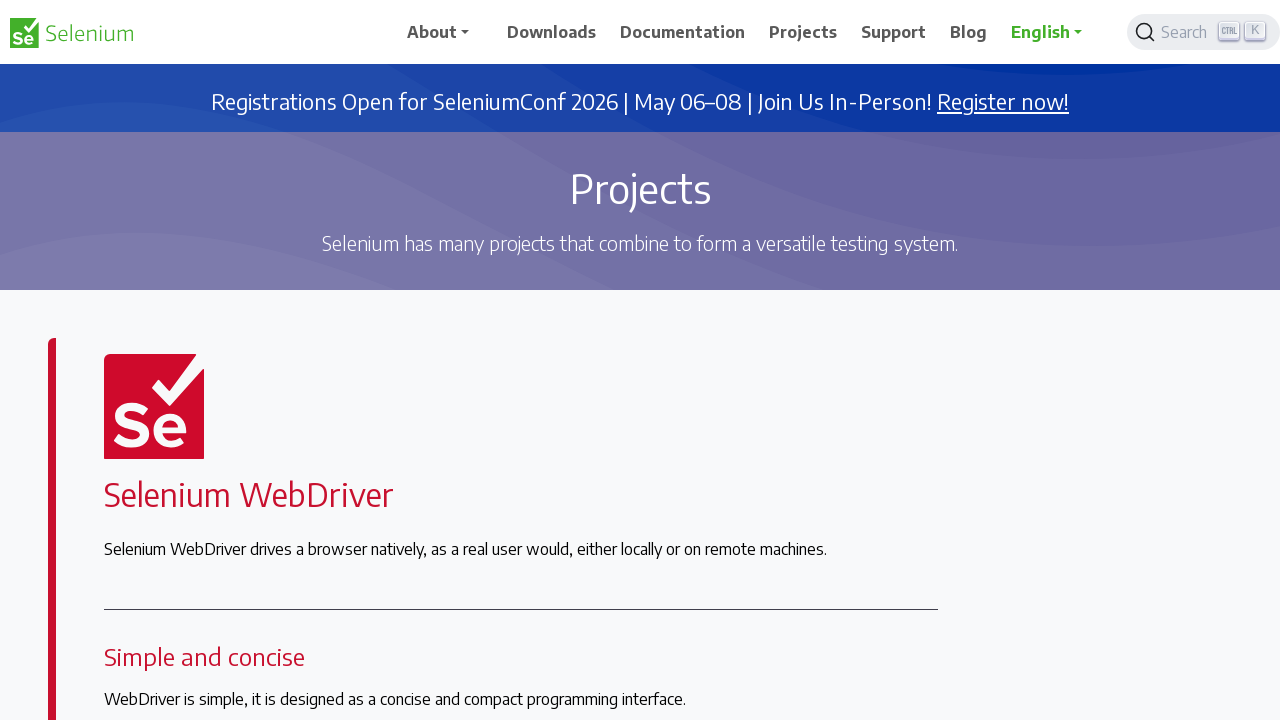

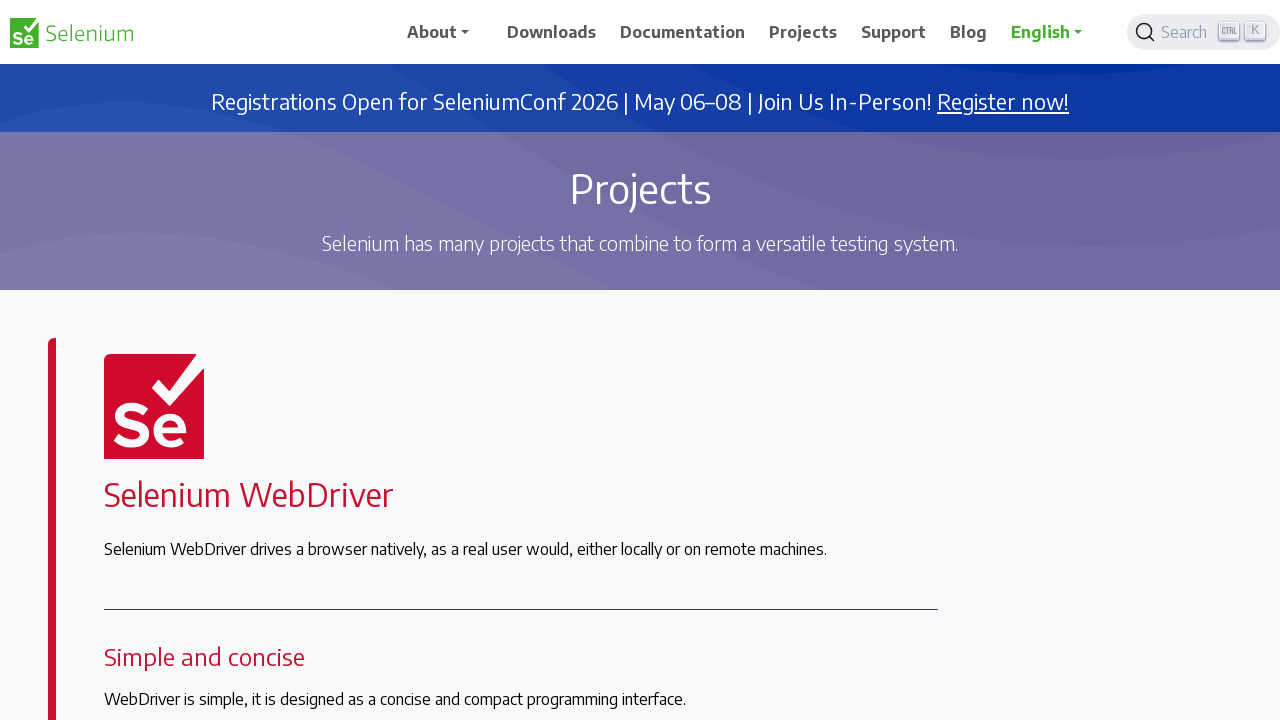